Navigates to the Delta Airlines homepage and waits for the page to load

Starting URL: https://www.delta.com/

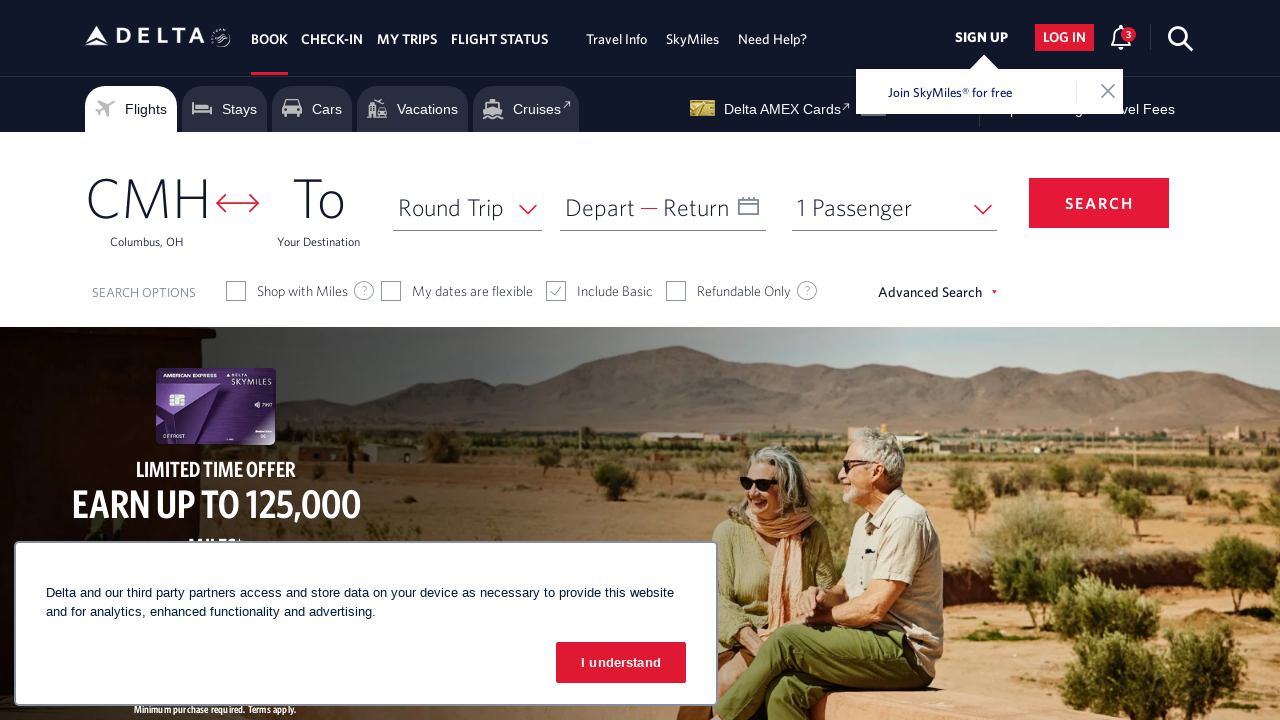

Waited for page DOM to be fully loaded
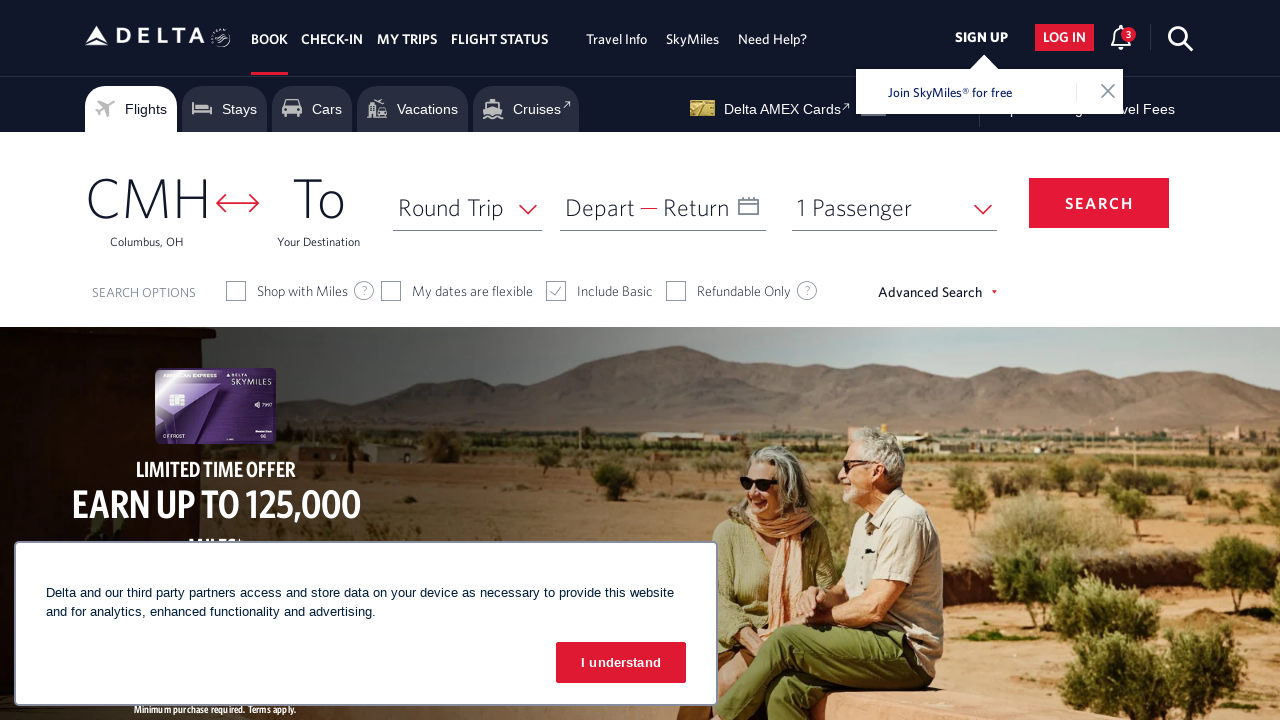

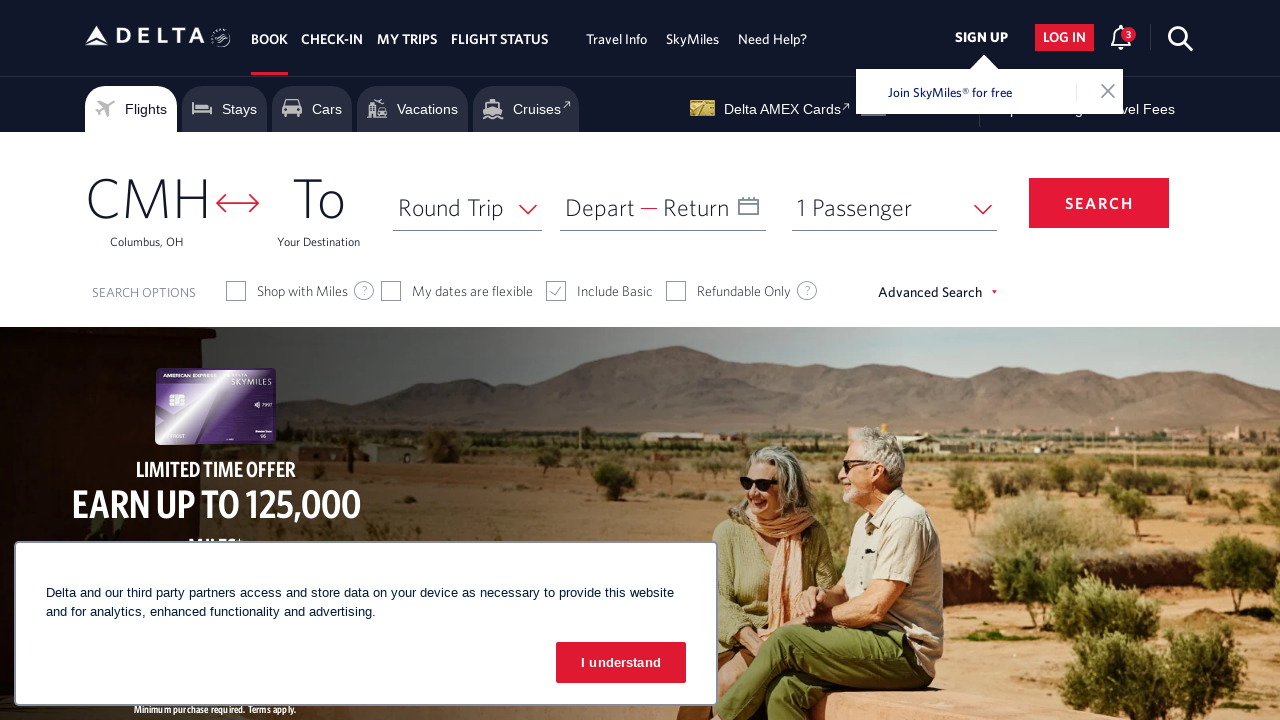